Tests that the text input field is cleared after adding a todo item

Starting URL: https://demo.playwright.dev/todomvc

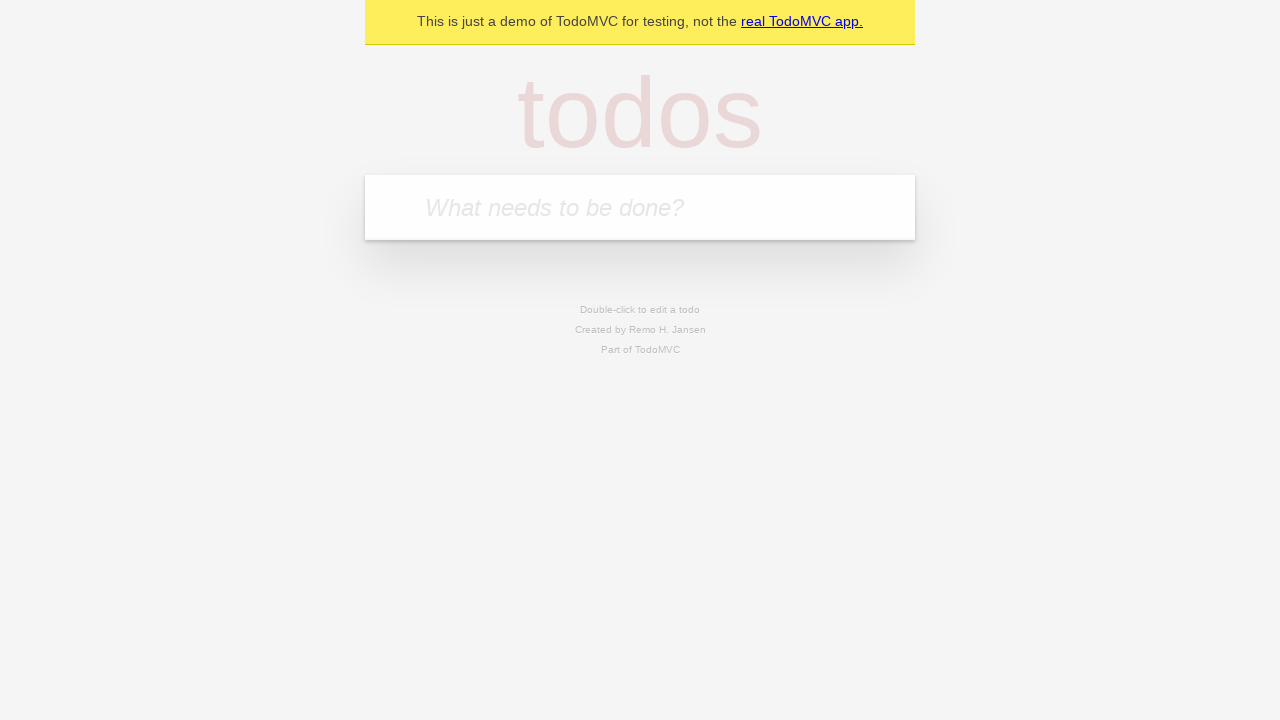

Located the todo input field with placeholder 'What needs to be done?'
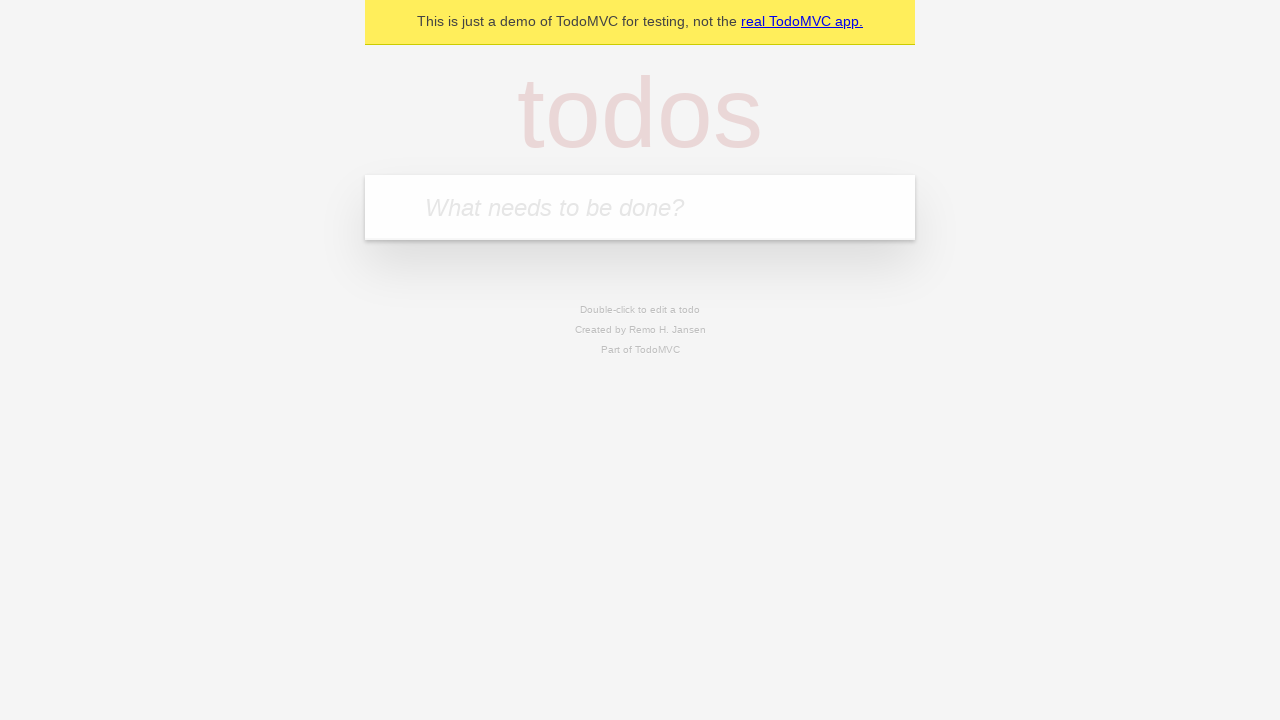

Filled input field with 'buy some cheese' on internal:attr=[placeholder="What needs to be done?"i]
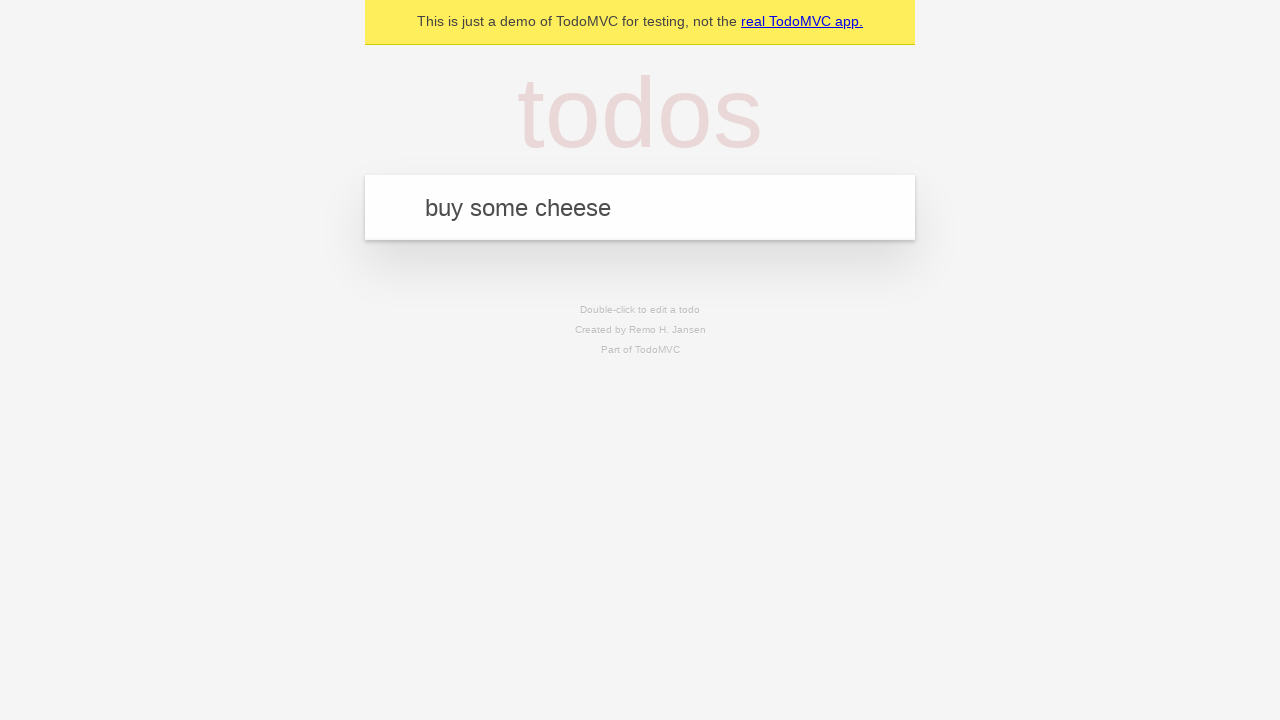

Pressed Enter to submit the todo item on internal:attr=[placeholder="What needs to be done?"i]
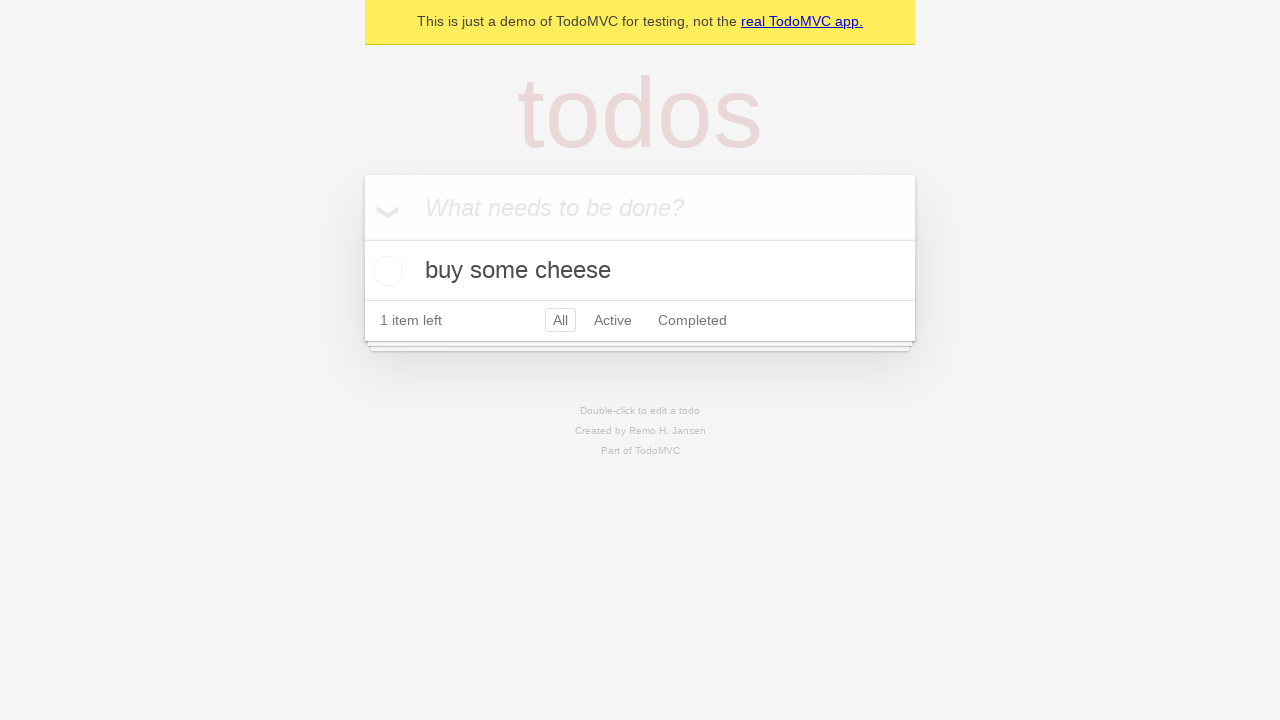

Waited for todo item to appear in the list
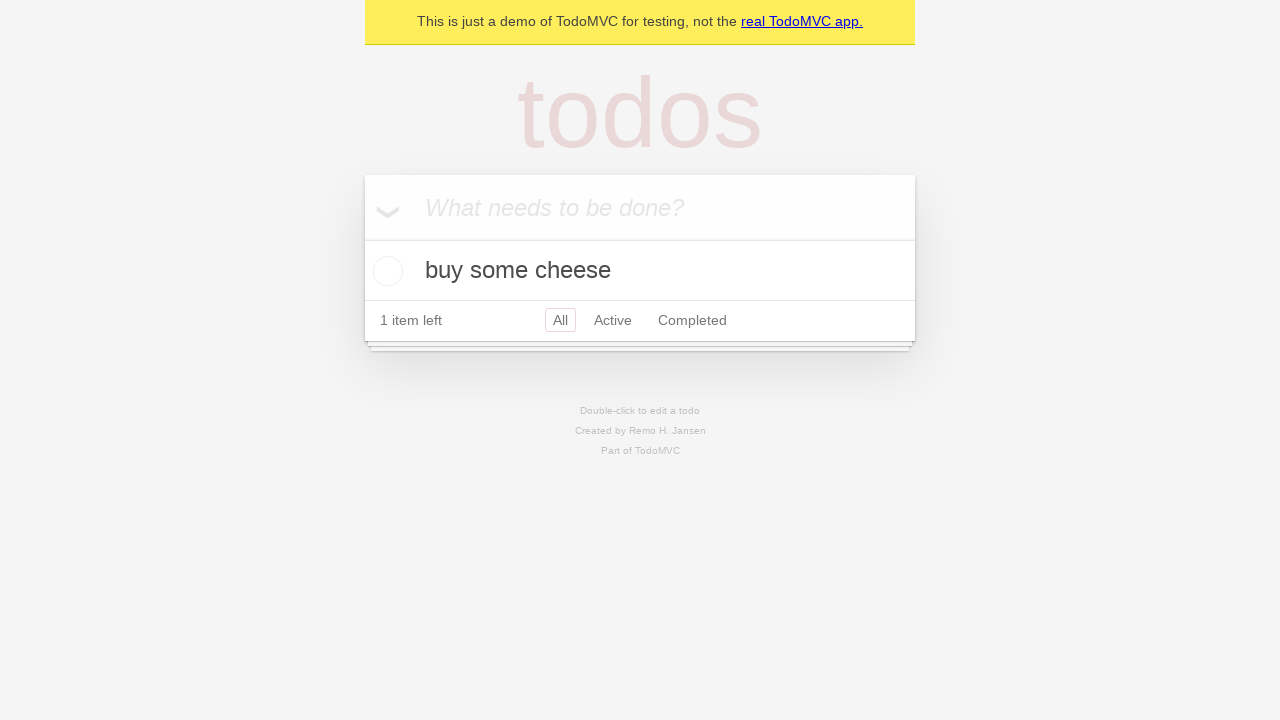

Verified that the input field is now empty
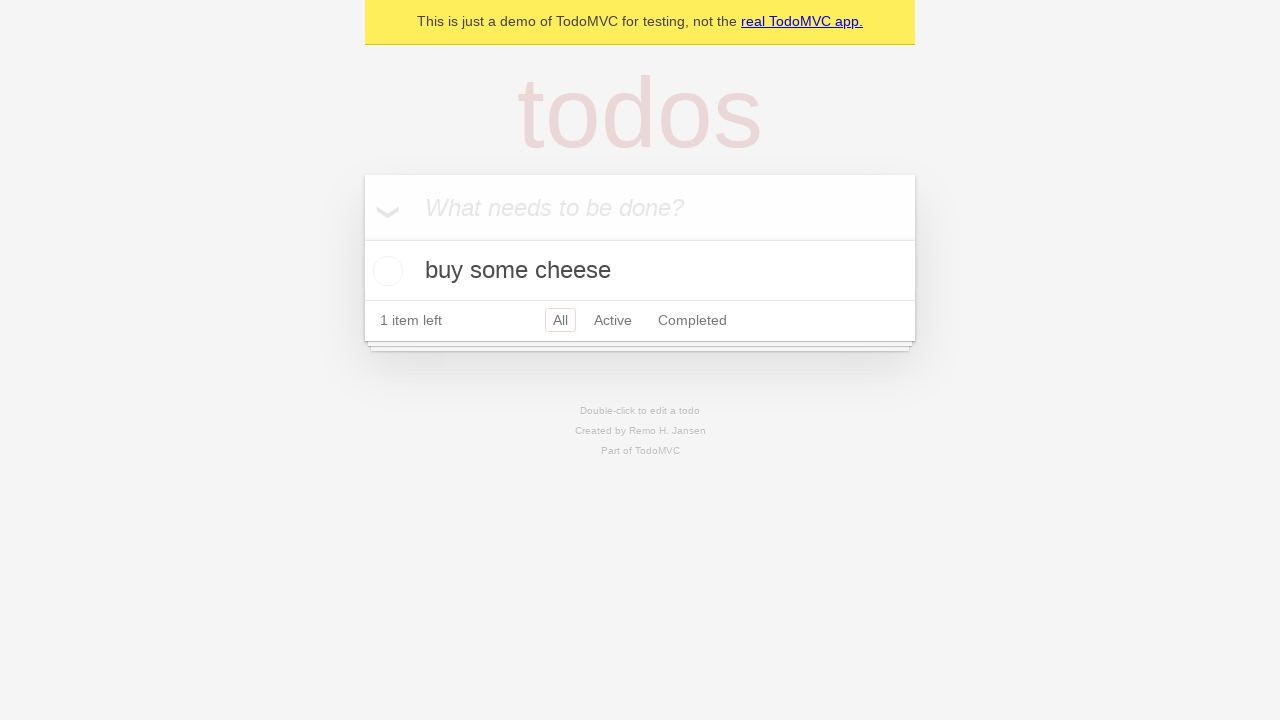

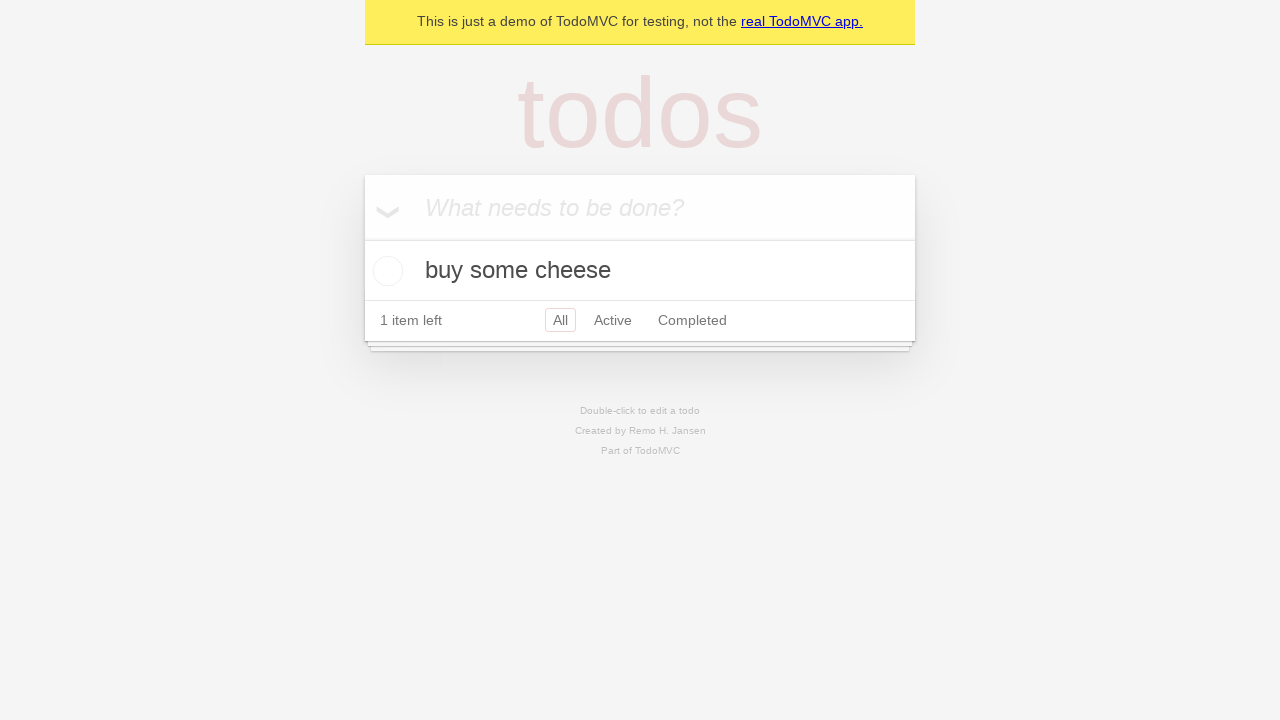